Clicks on the Docs link in the header and verifies the Getting Started page loads

Starting URL: https://webdriver.io

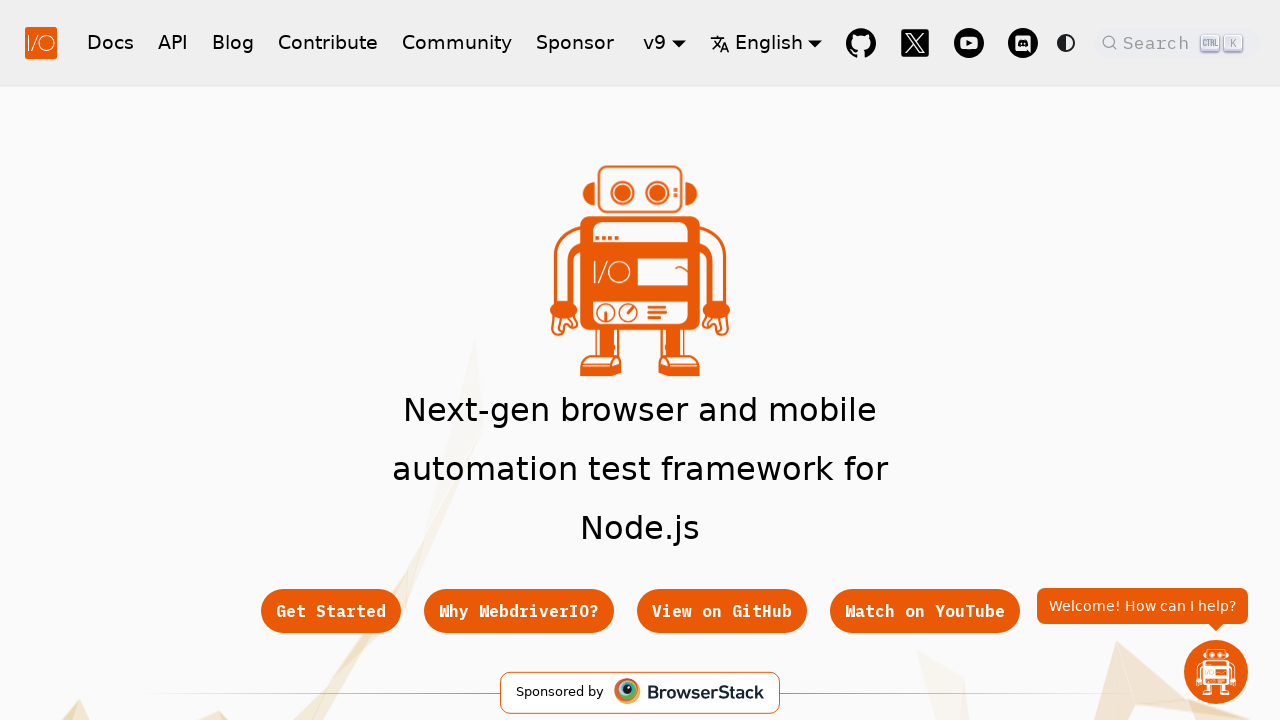

Navigated to https://webdriver.io
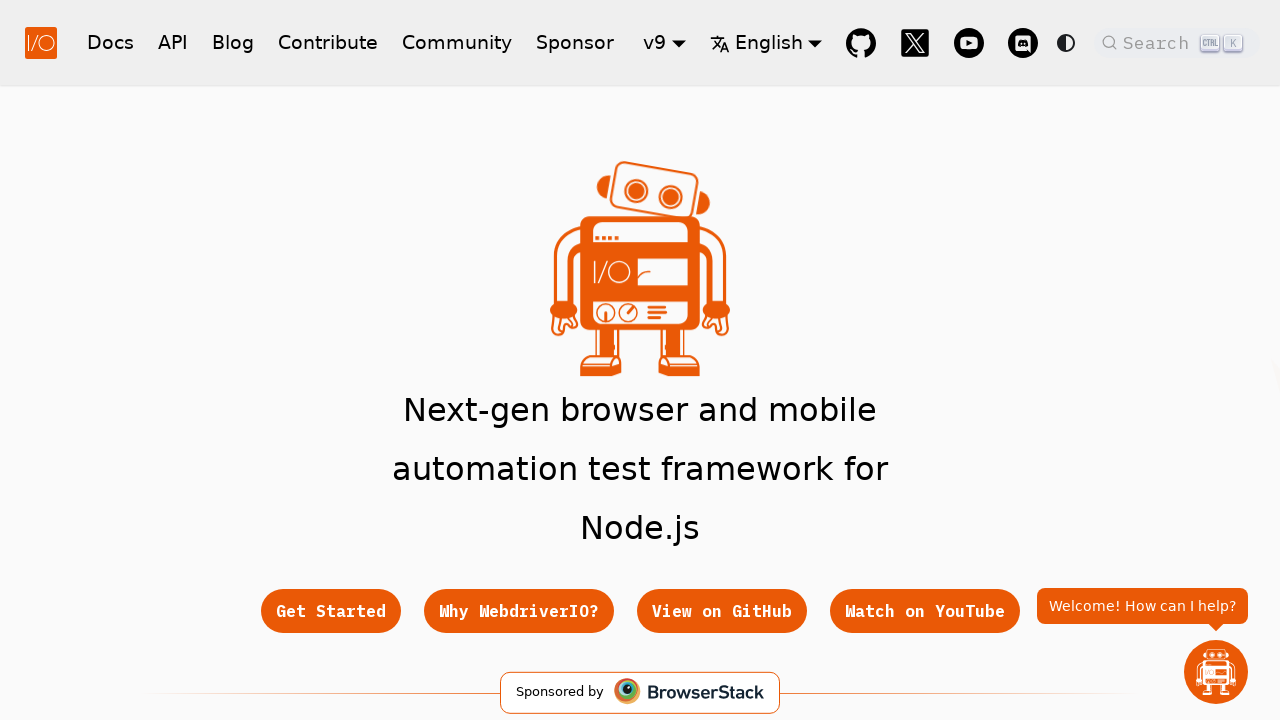

Clicked on Docs link in header at (110, 42) on a[href*='/docs']
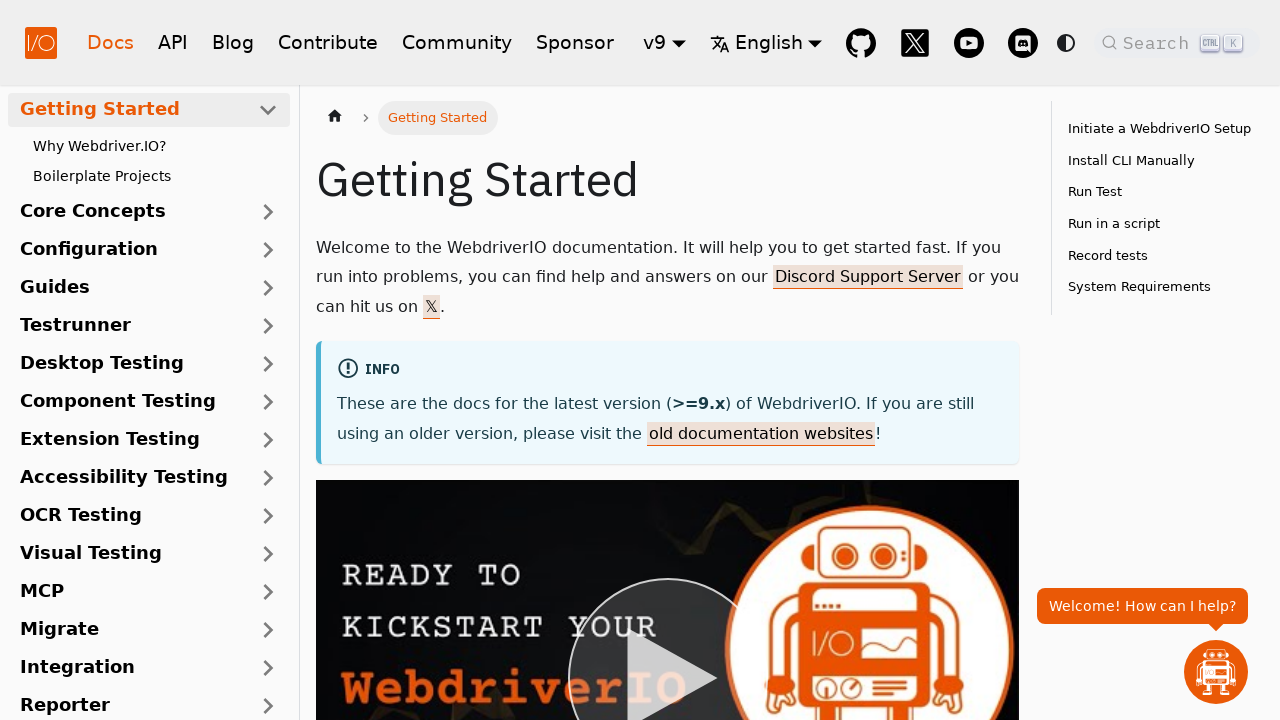

Verified Getting Started header is visible on page
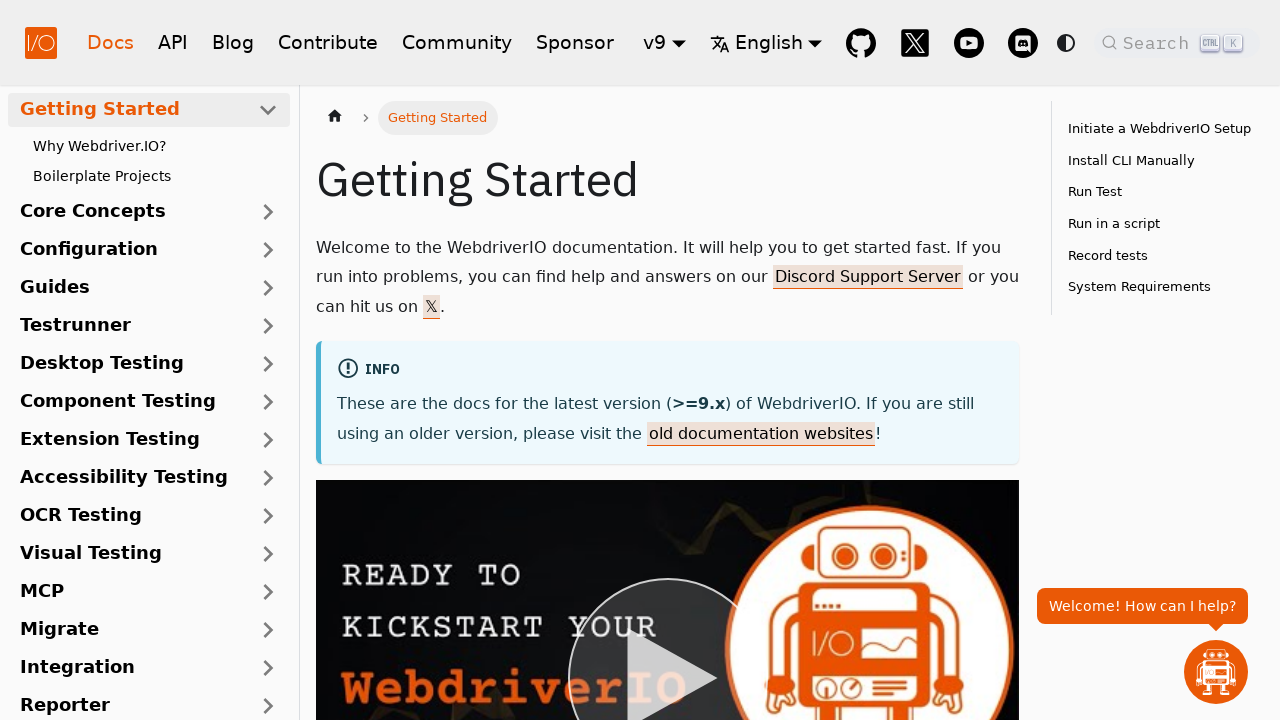

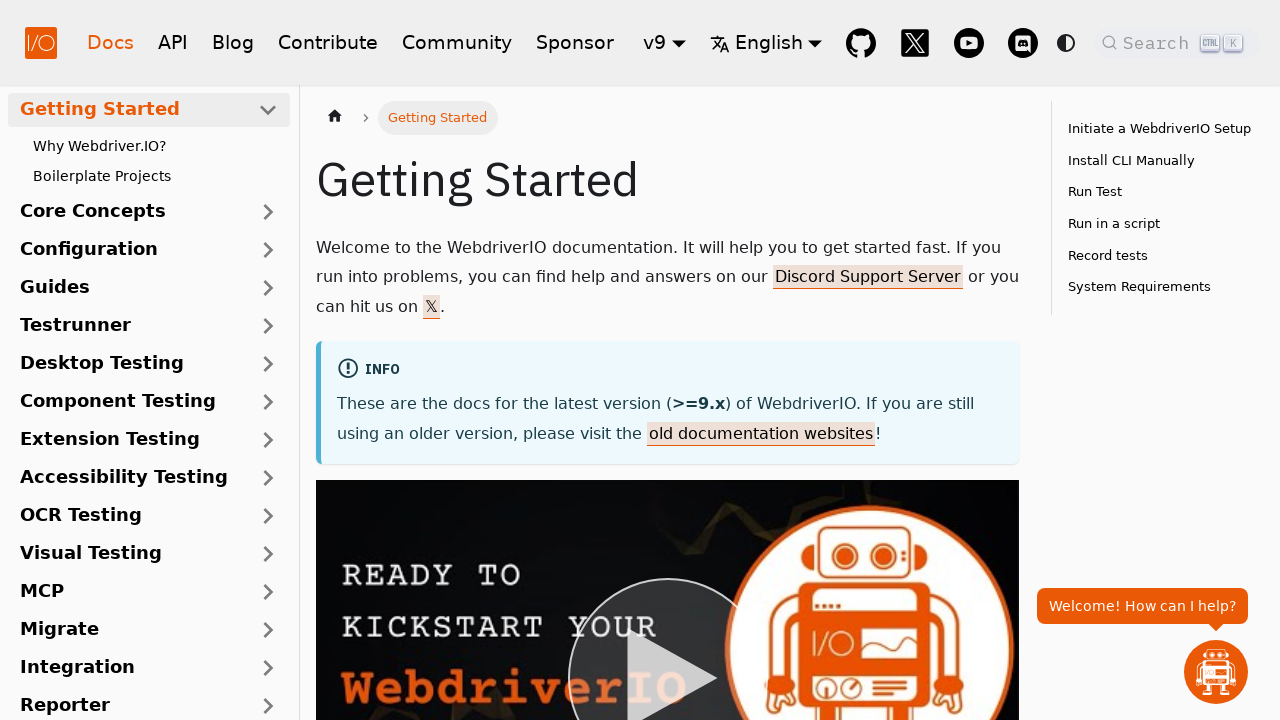